Tests the progress bar functionality on UI Testing Playground by navigating to the progress bar page, starting the progress bar, waiting for it to reach 76%, and then stopping it.

Starting URL: http://uitestingplayground.com/

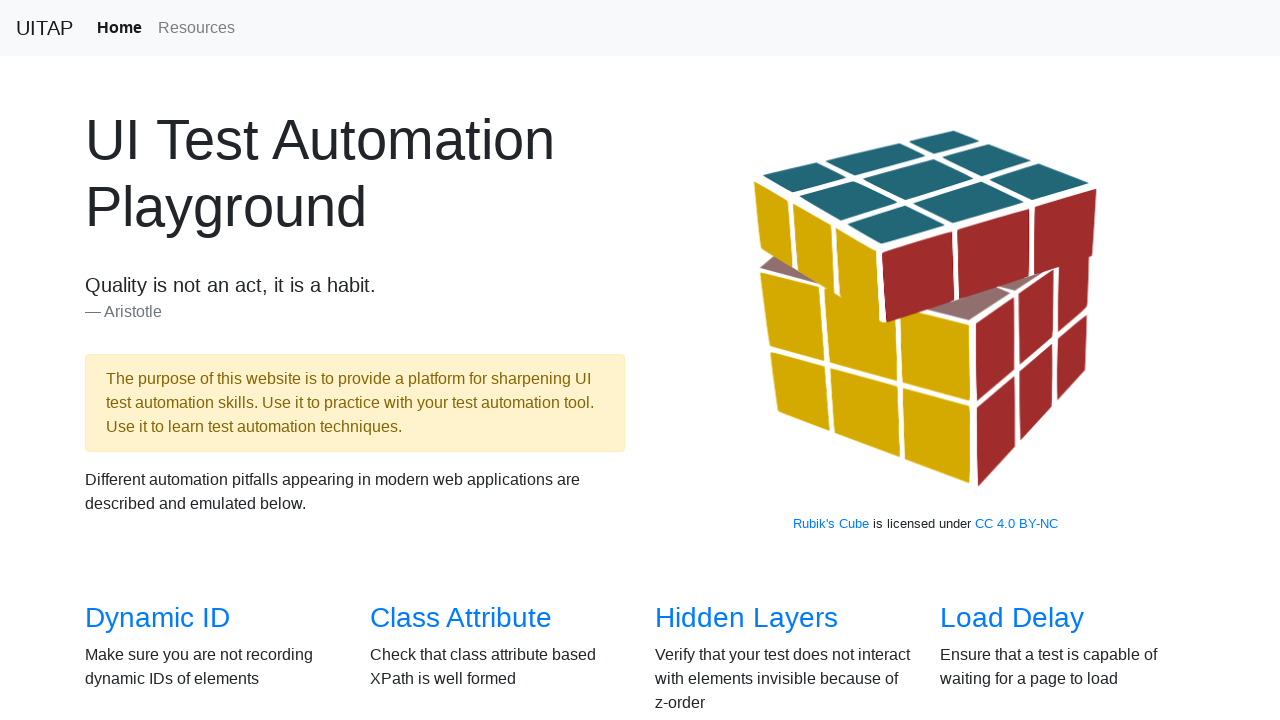

Clicked on the Progress Bar link to navigate to the progress bar page at (1022, 361) on a[href='/progressbar']
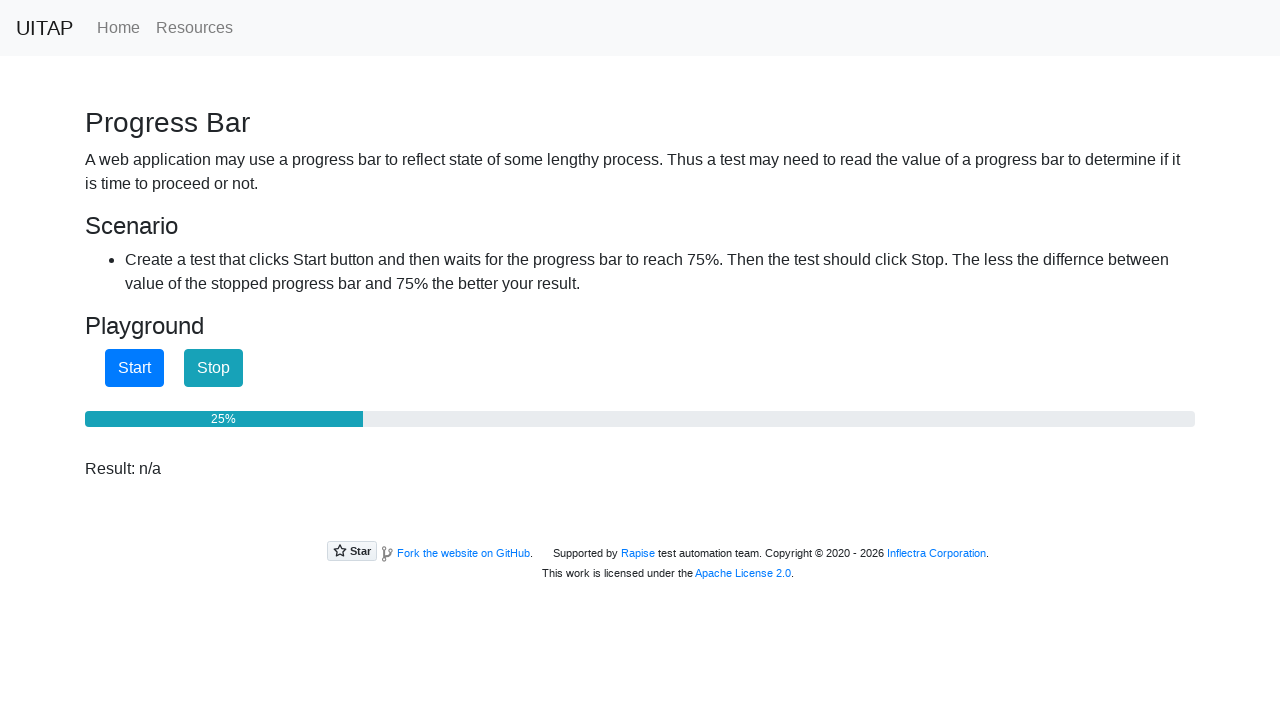

Progress bar page loaded and Start button is visible
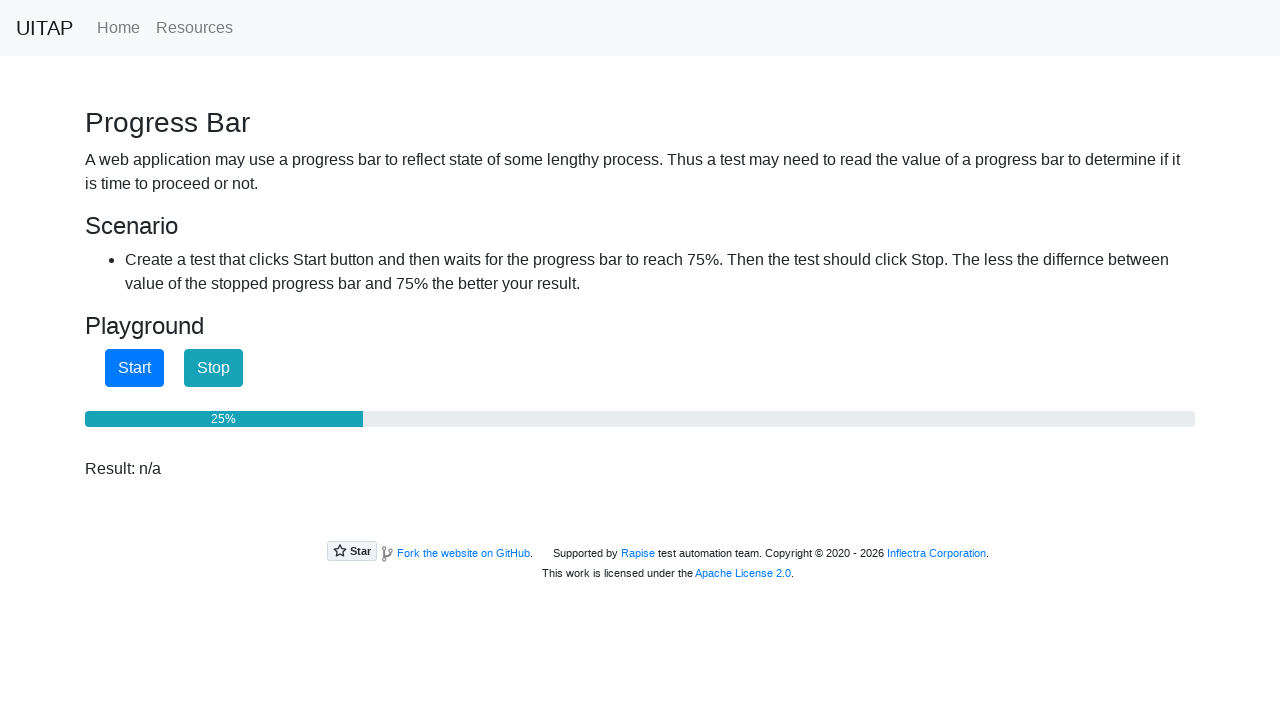

Clicked the Start button to begin the progress bar at (134, 368) on #startButton
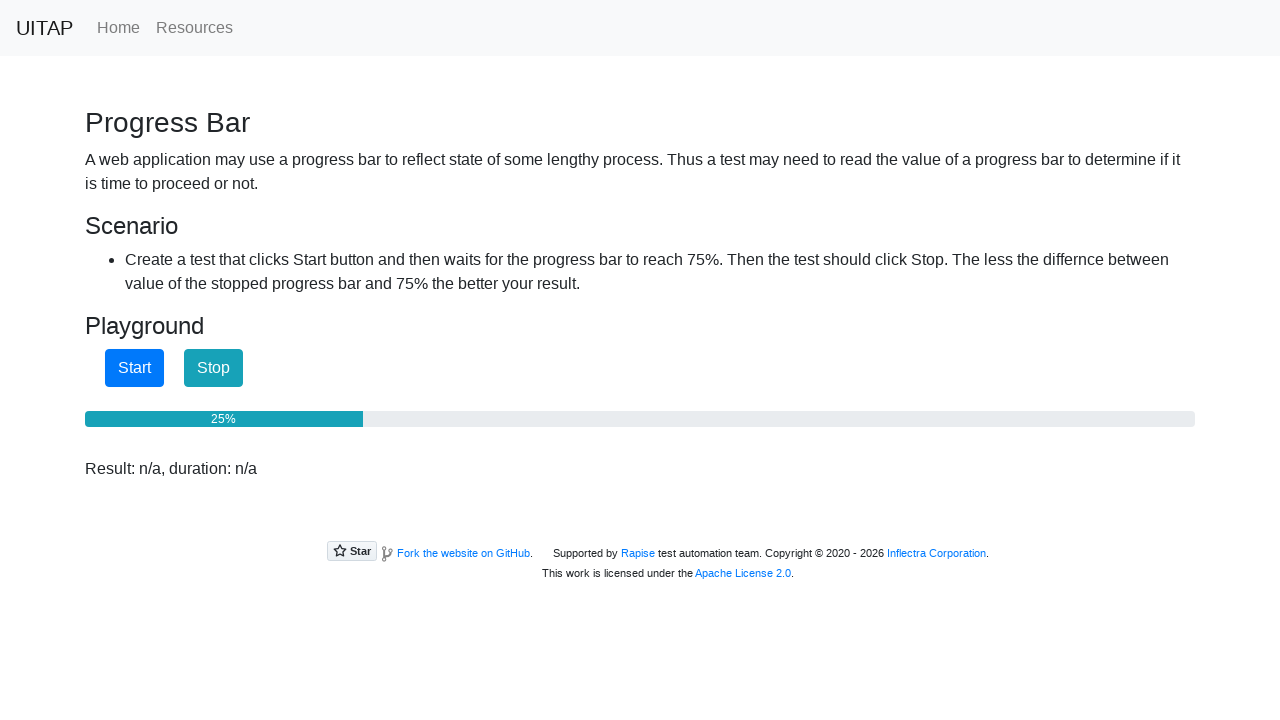

Progress bar reached 76%
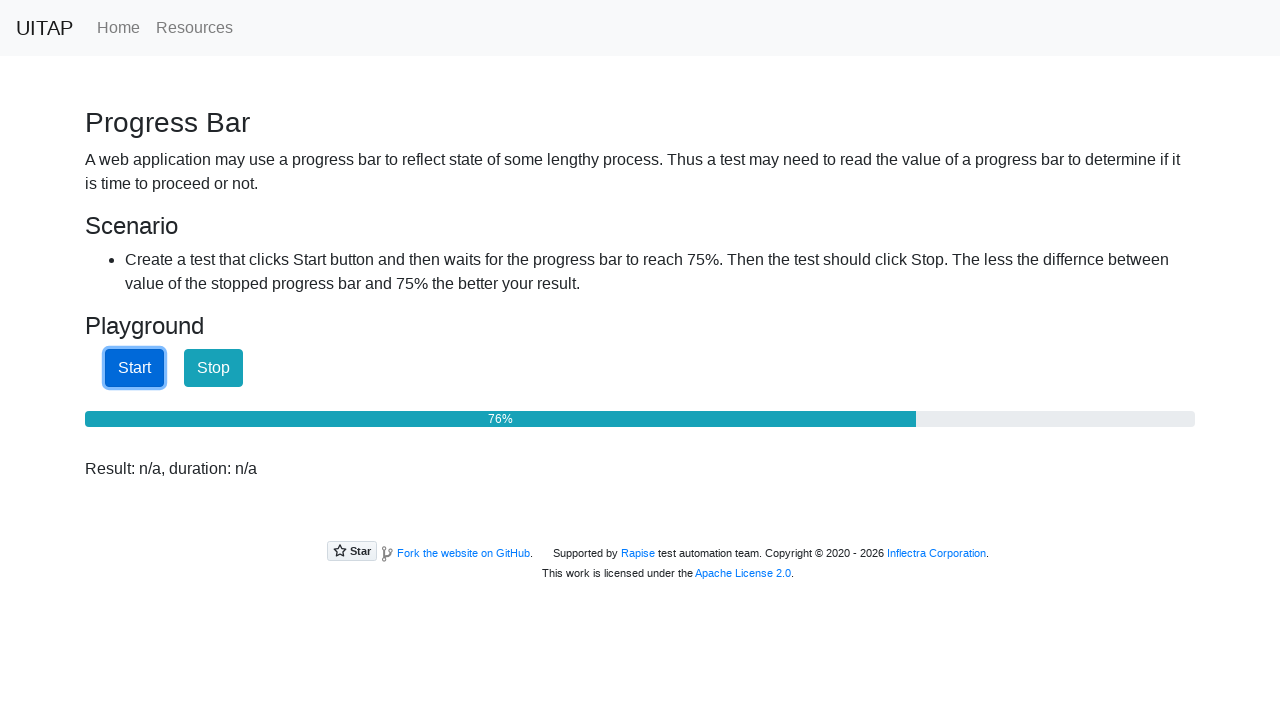

Clicked the Stop button to stop the progress bar at (214, 368) on #stopButton
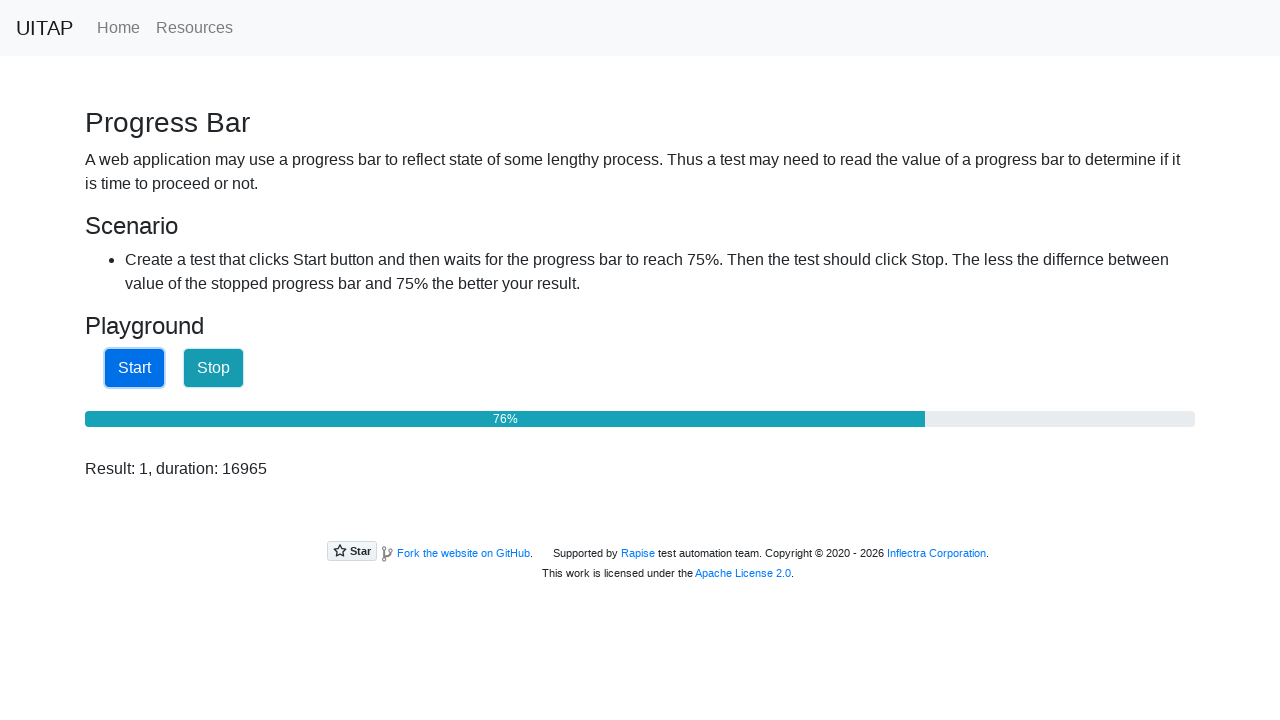

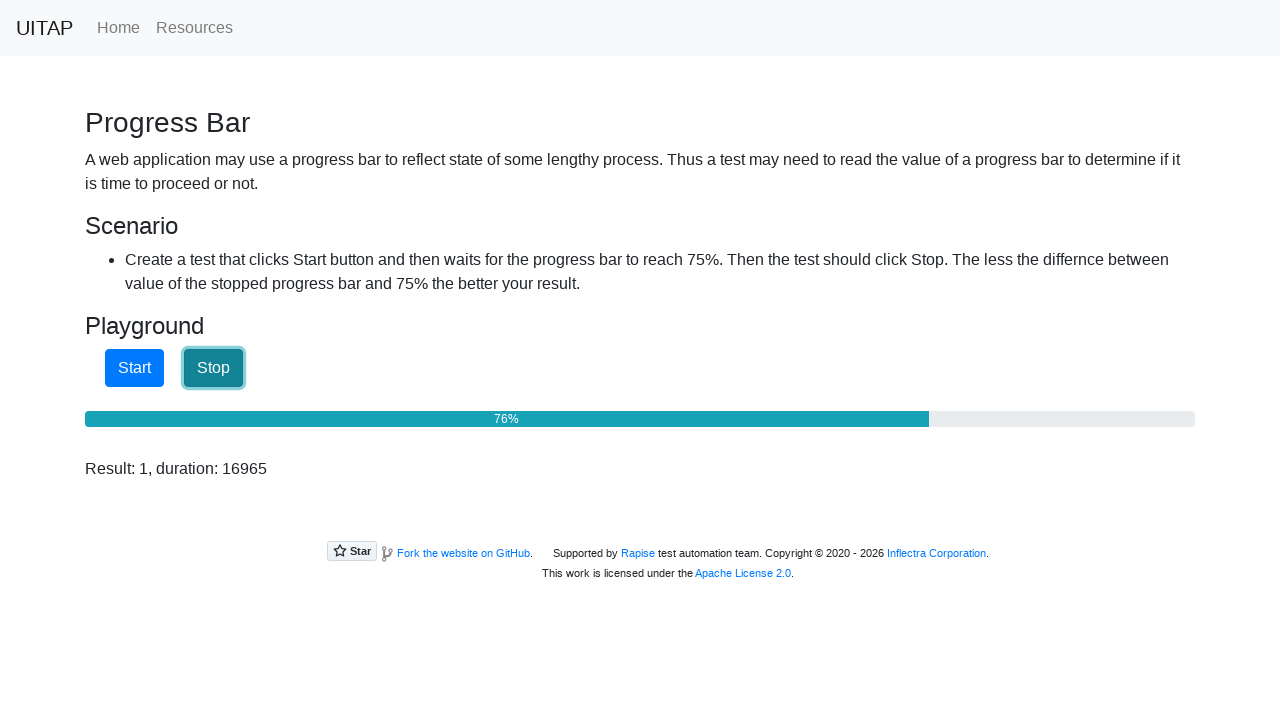